Tests drag and drop functionality by dragging an element and dropping it onto a target droppable area on the jQuery UI demo page

Starting URL: https://jqueryui.com/droppable/

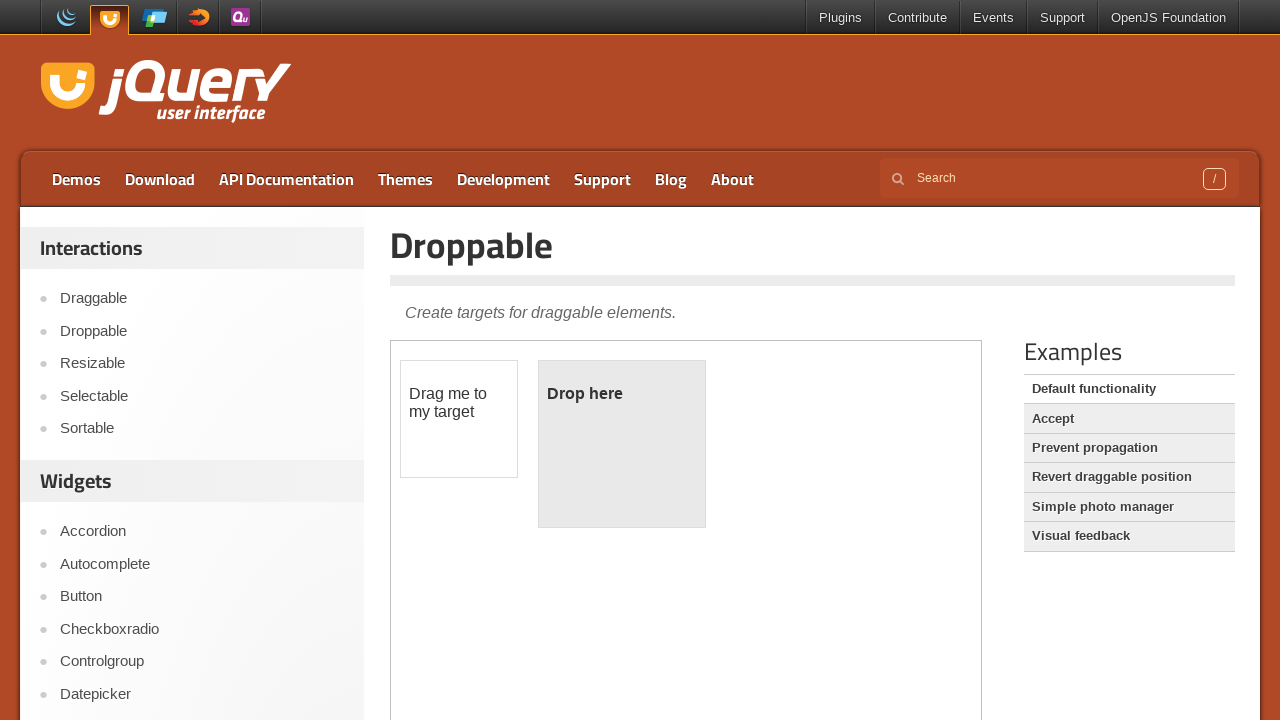

Navigated to jQuery UI droppable demo page
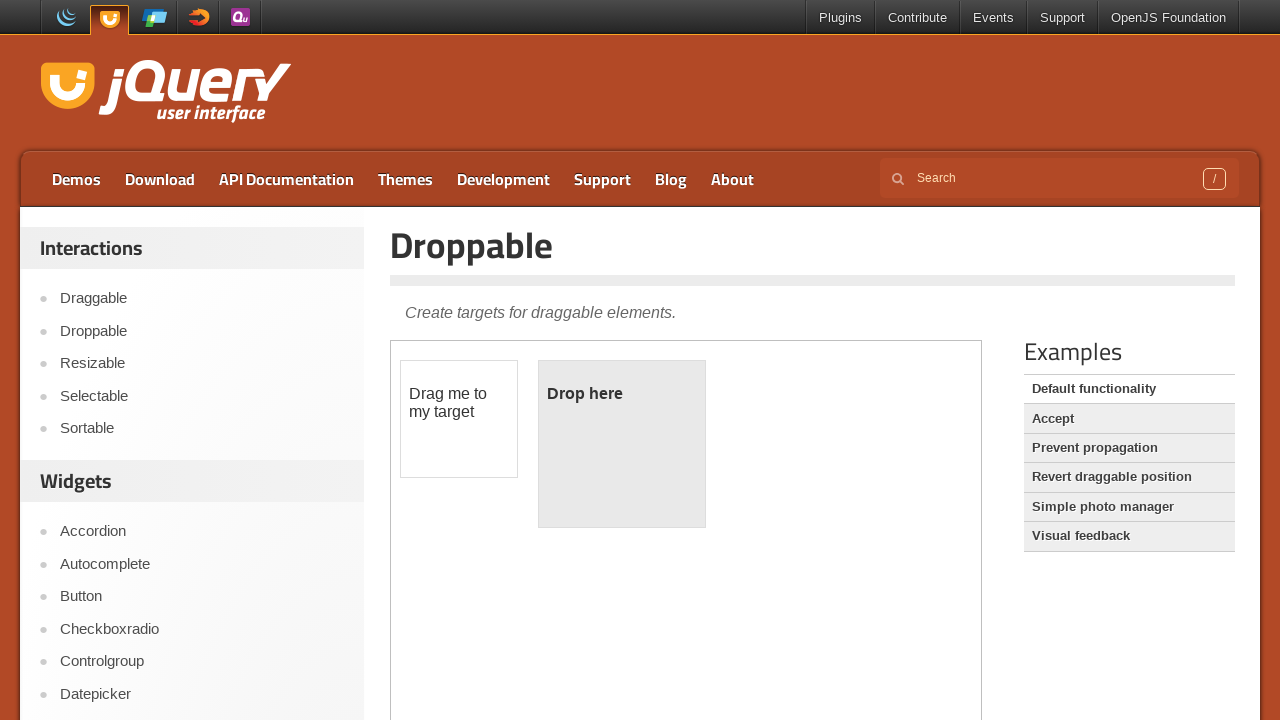

Located and selected the iframe containing the drag and drop demo
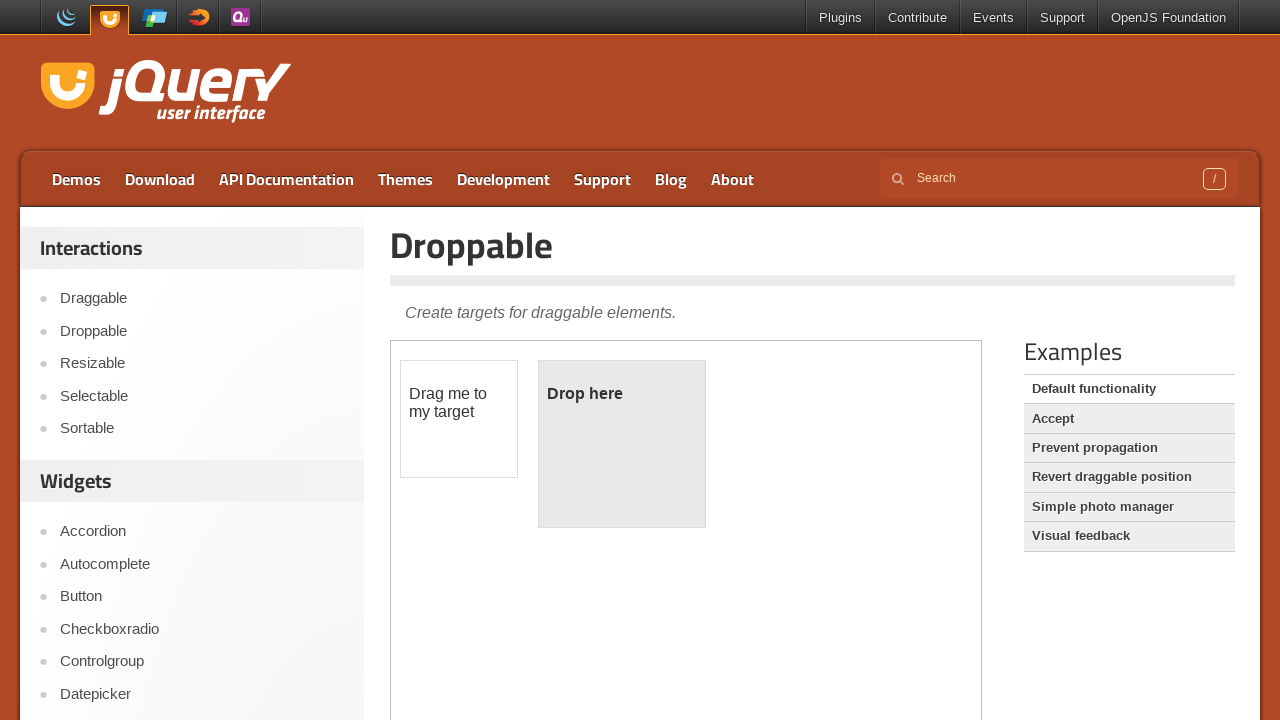

Located the draggable element with id 'draggable'
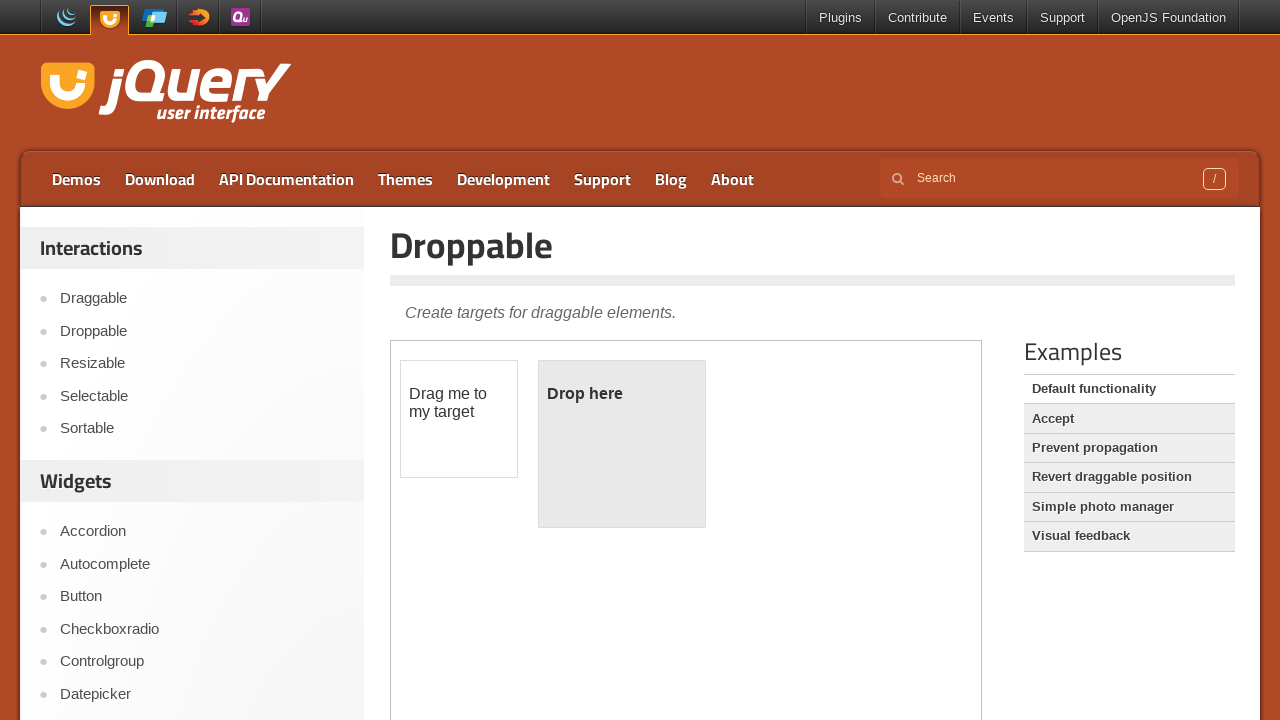

Located the droppable target element with id 'droppable'
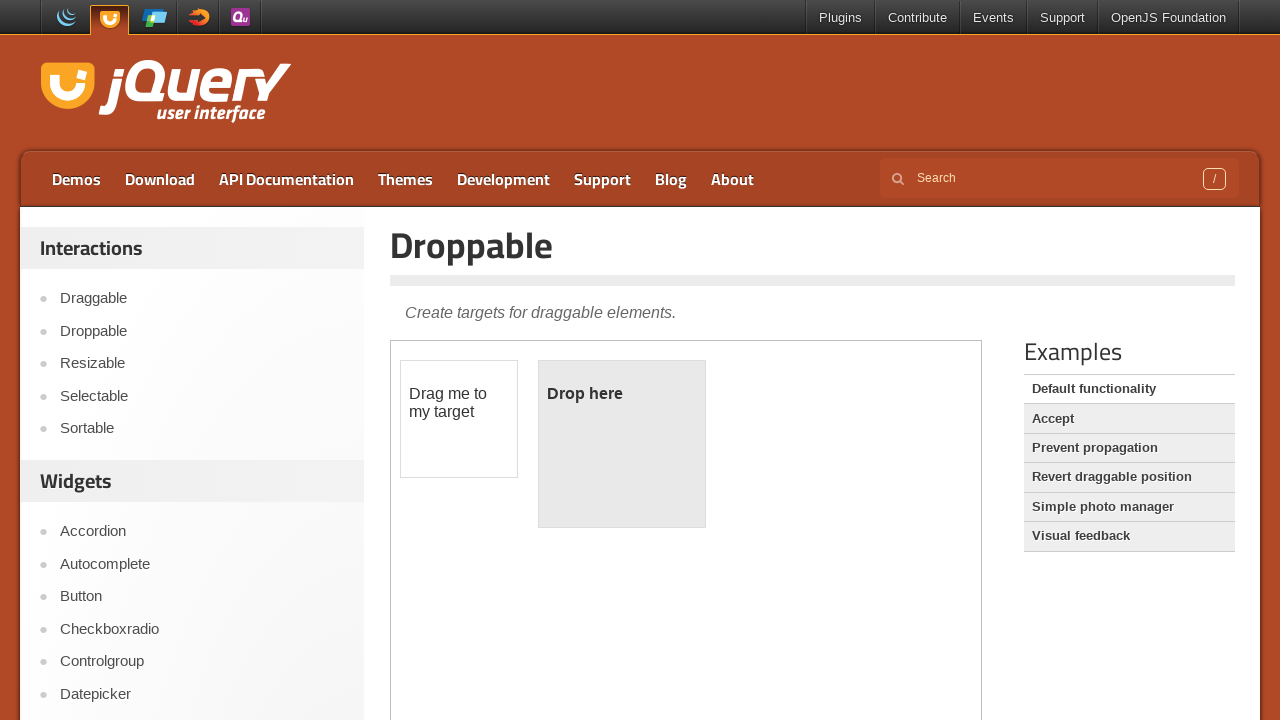

Performed drag and drop action, dragging the draggable element onto the droppable target at (622, 444)
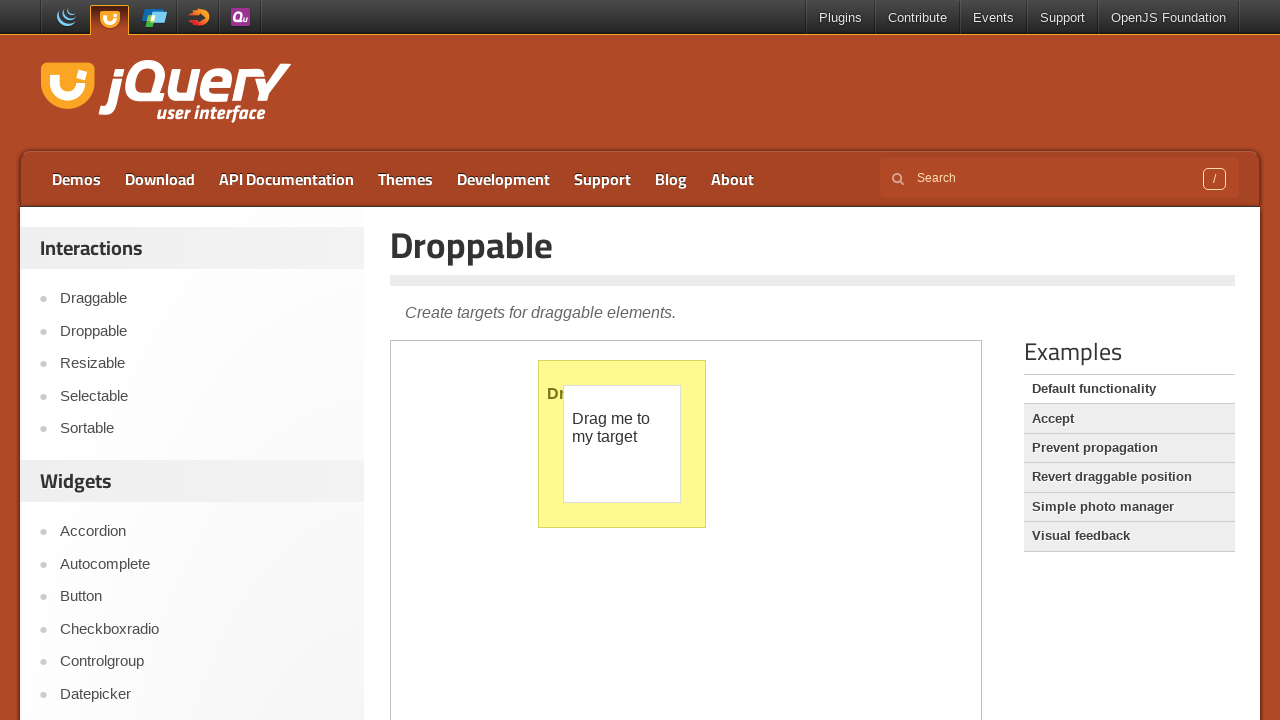

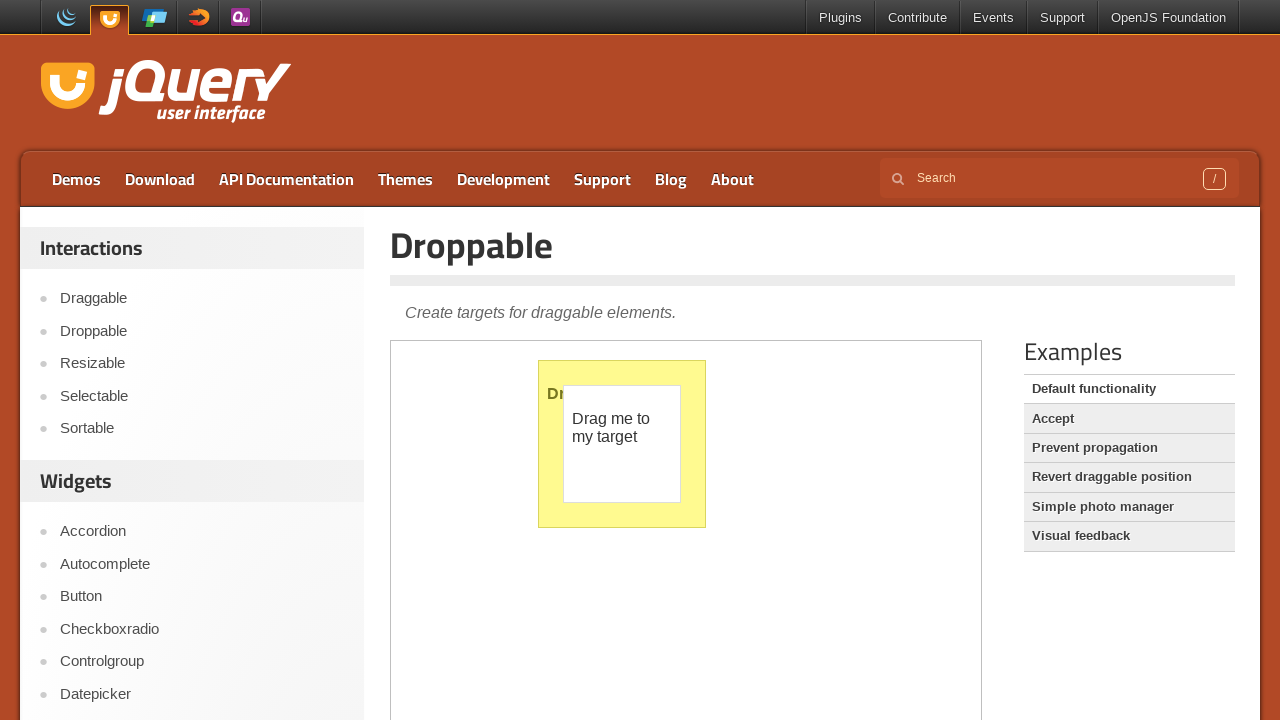